Tests dynamic button clicking by clicking a sequence of buttons that appear one after another

Starting URL: https://testpages.eviltester.com/styled/dynamic-buttons-simple.html

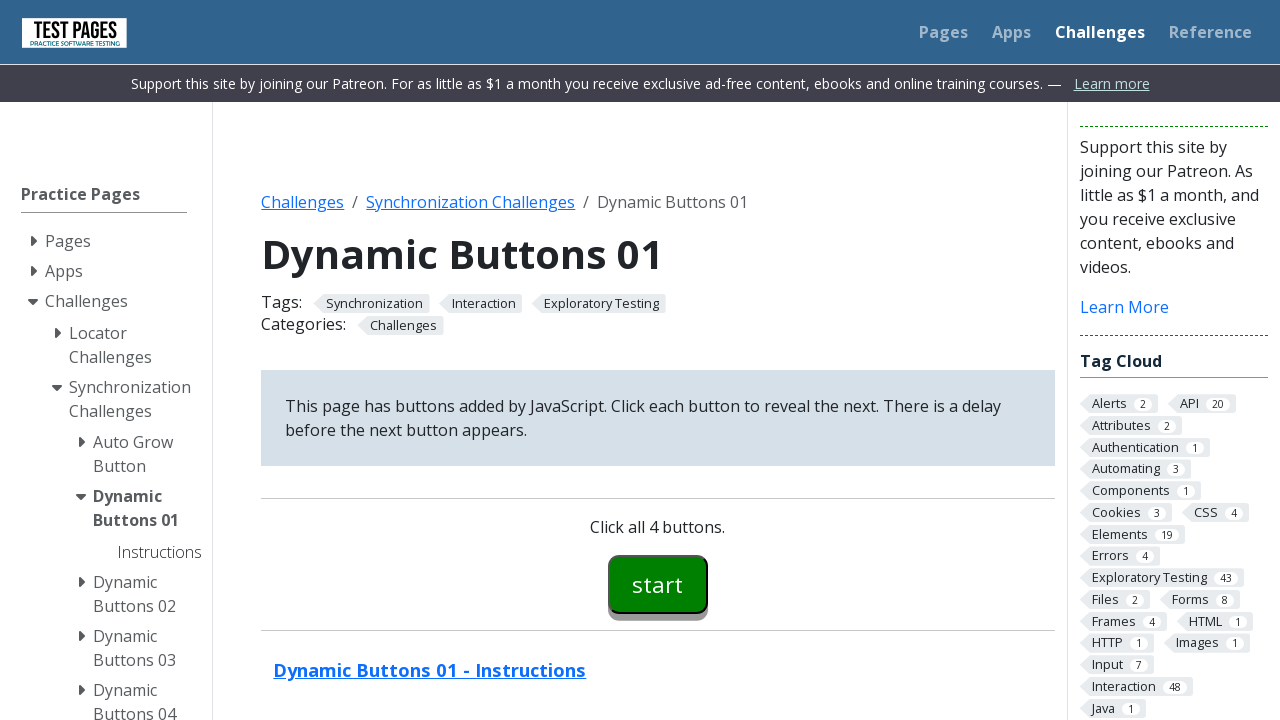

Navigated to dynamic buttons test page
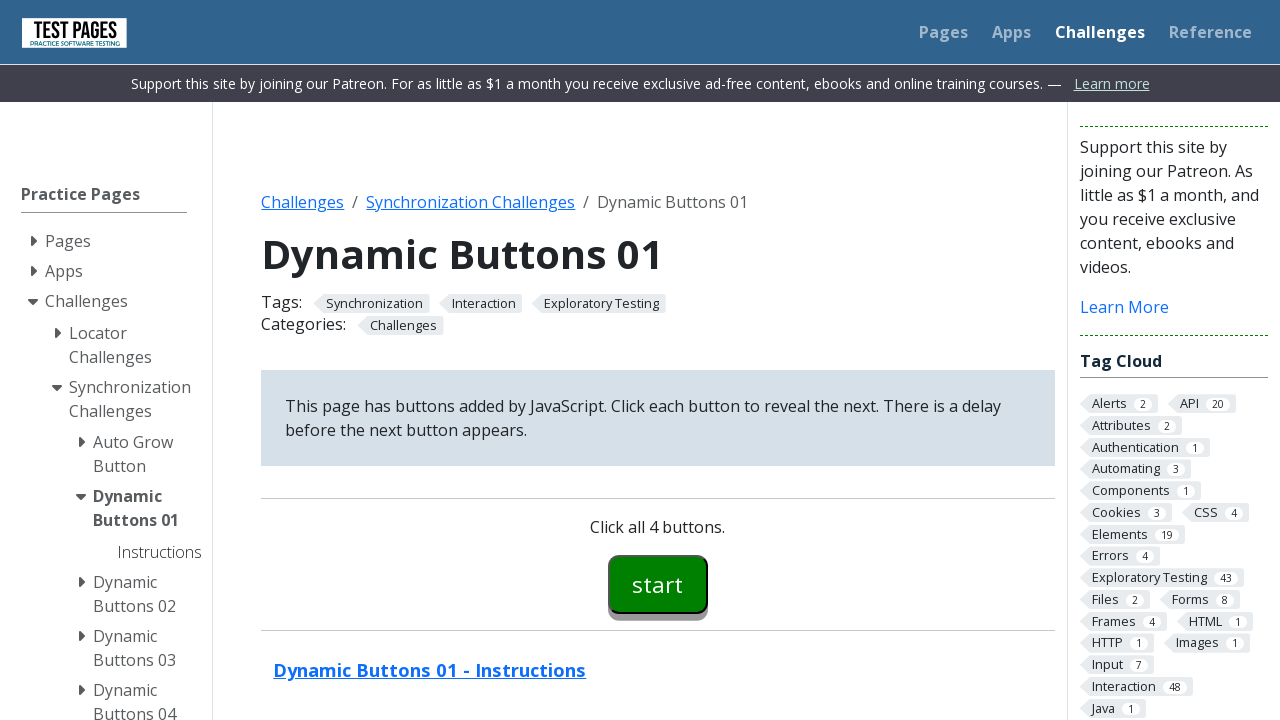

Clicked first button (button00) at (658, 584) on #button00
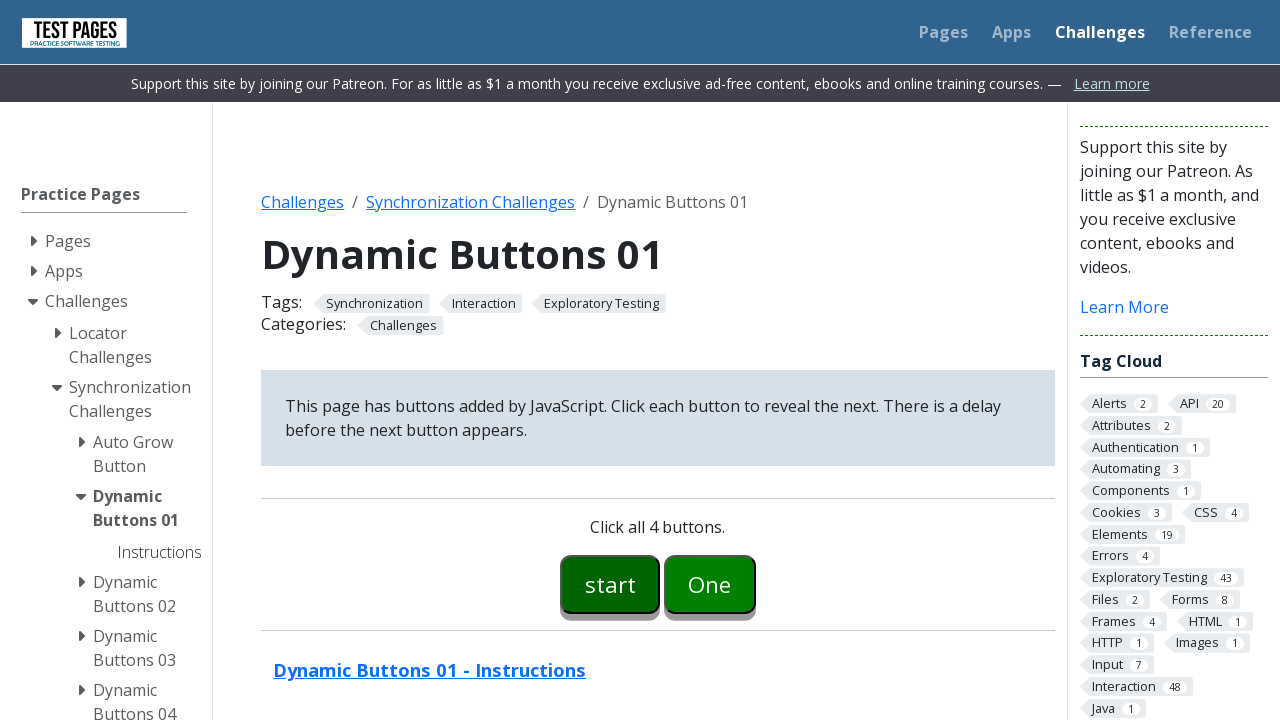

Clicked second button (button01) at (710, 584) on #button01
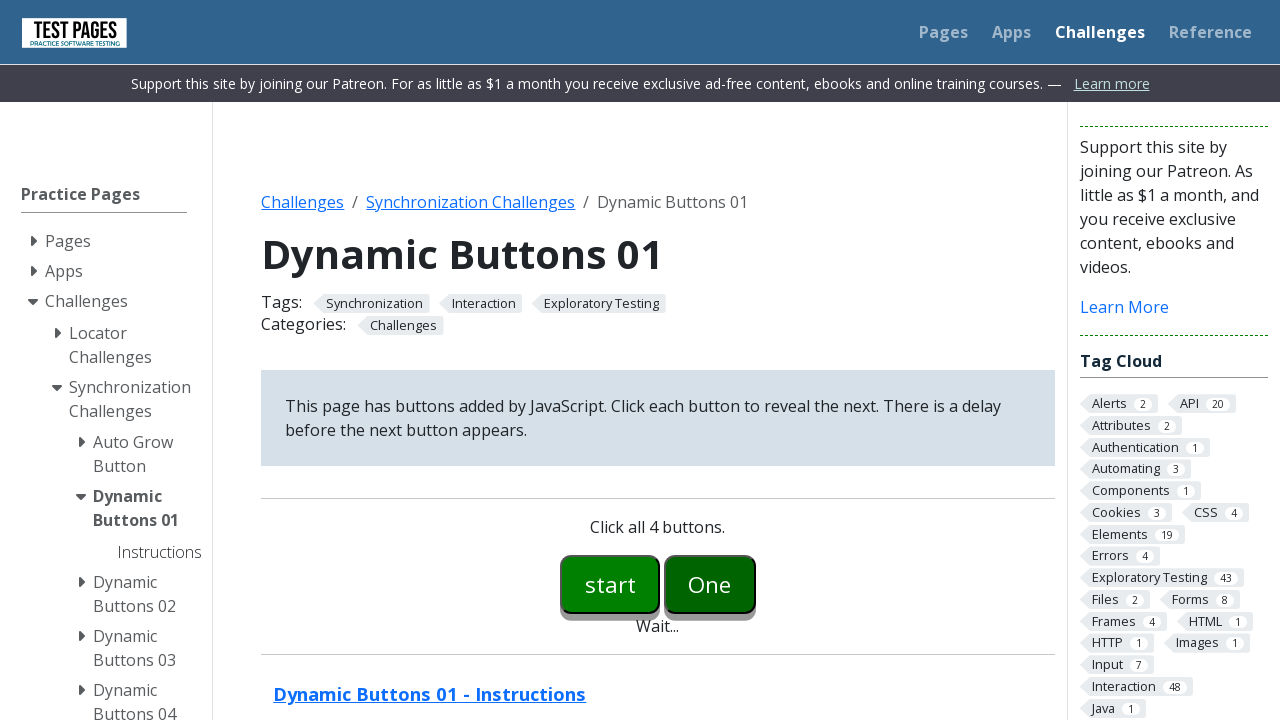

Third button (button02) appeared
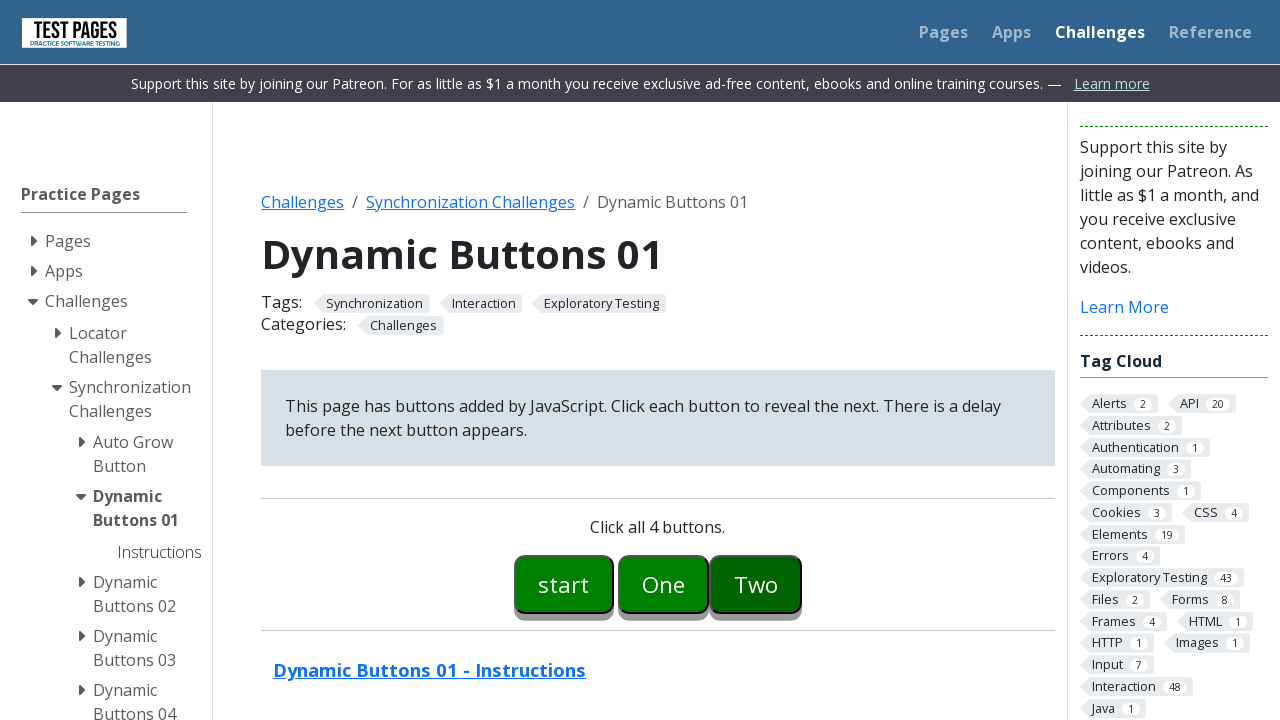

Clicked third button (button02) at (756, 584) on #button02
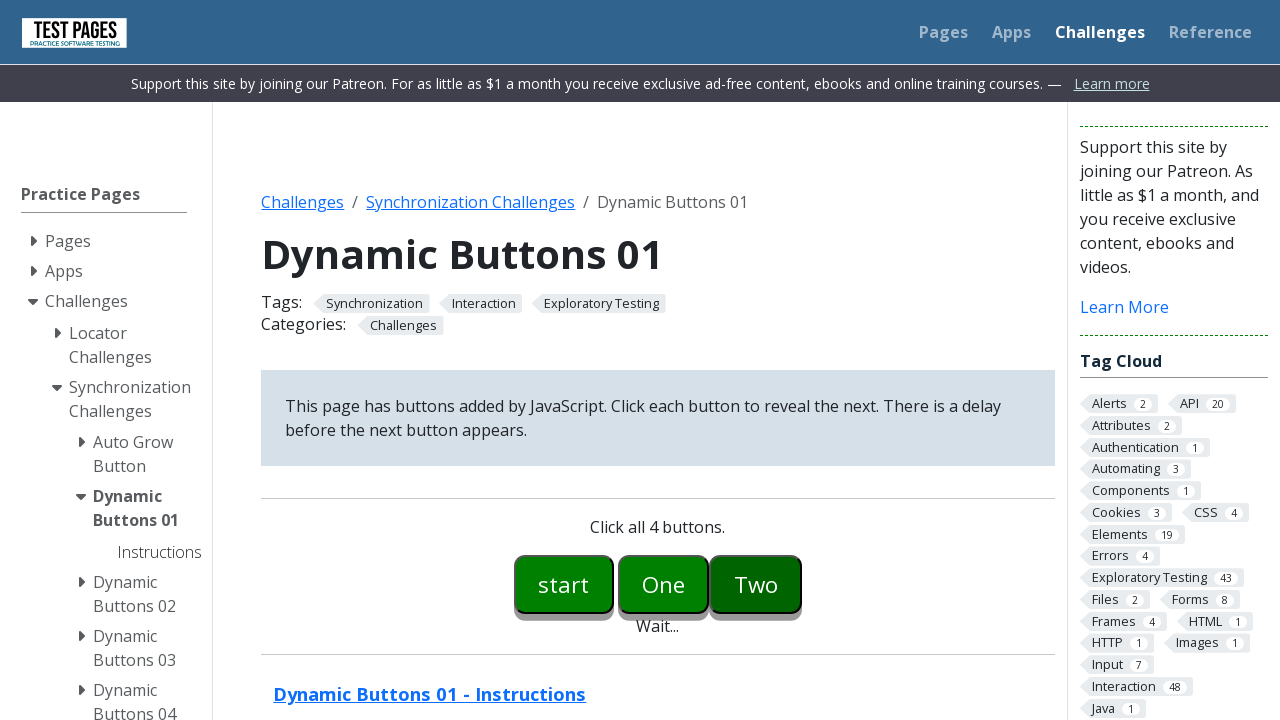

Fourth button (button03) appeared
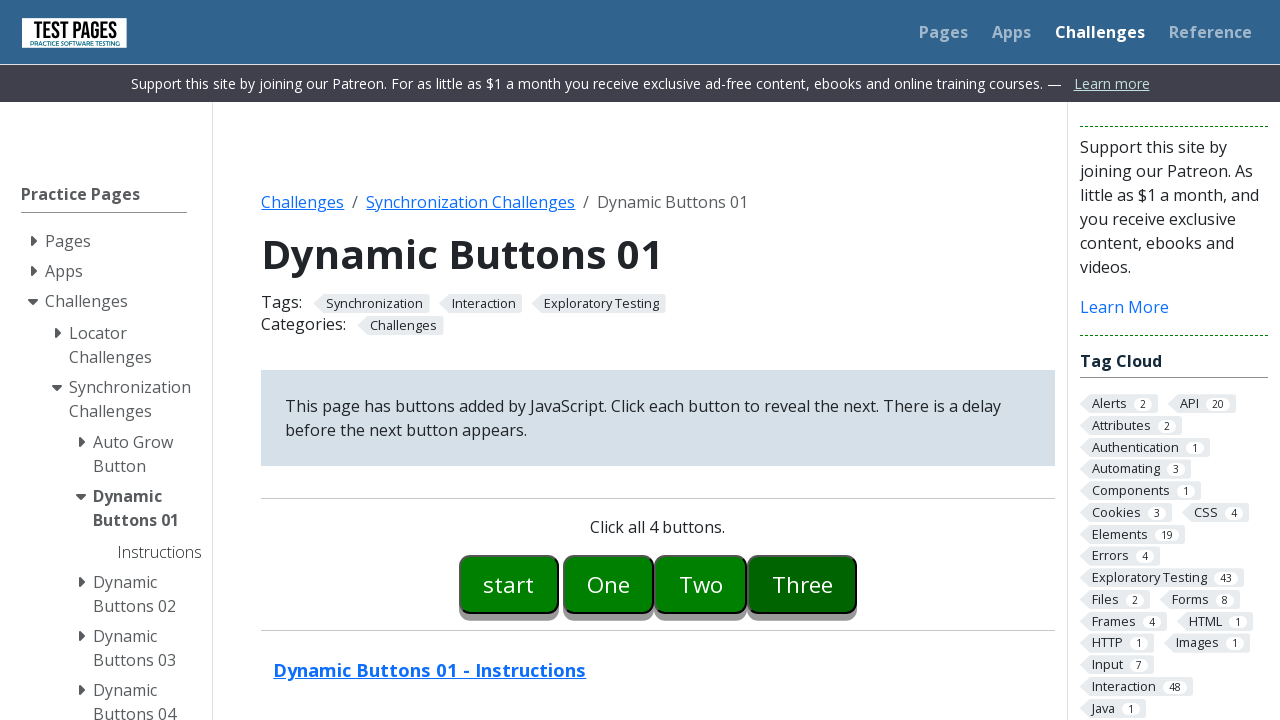

Clicked fourth button (button03) at (802, 584) on #button03
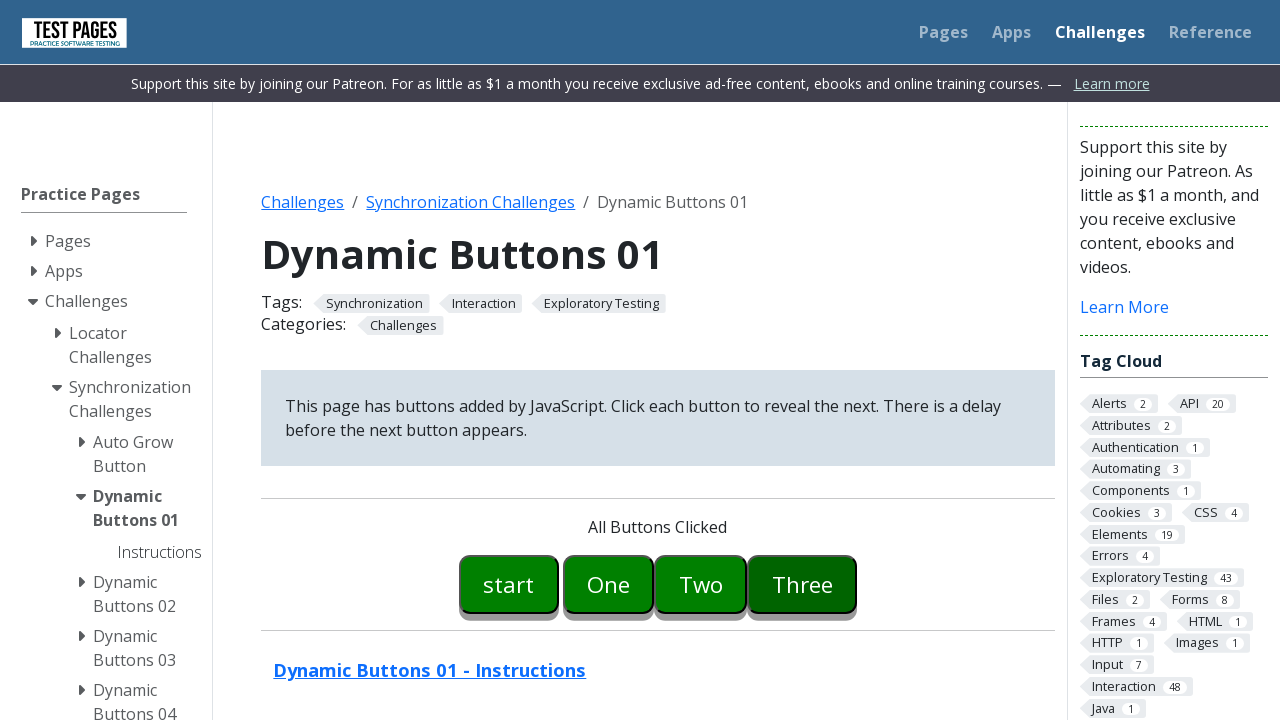

Verified 'All Buttons Clicked' message is displayed
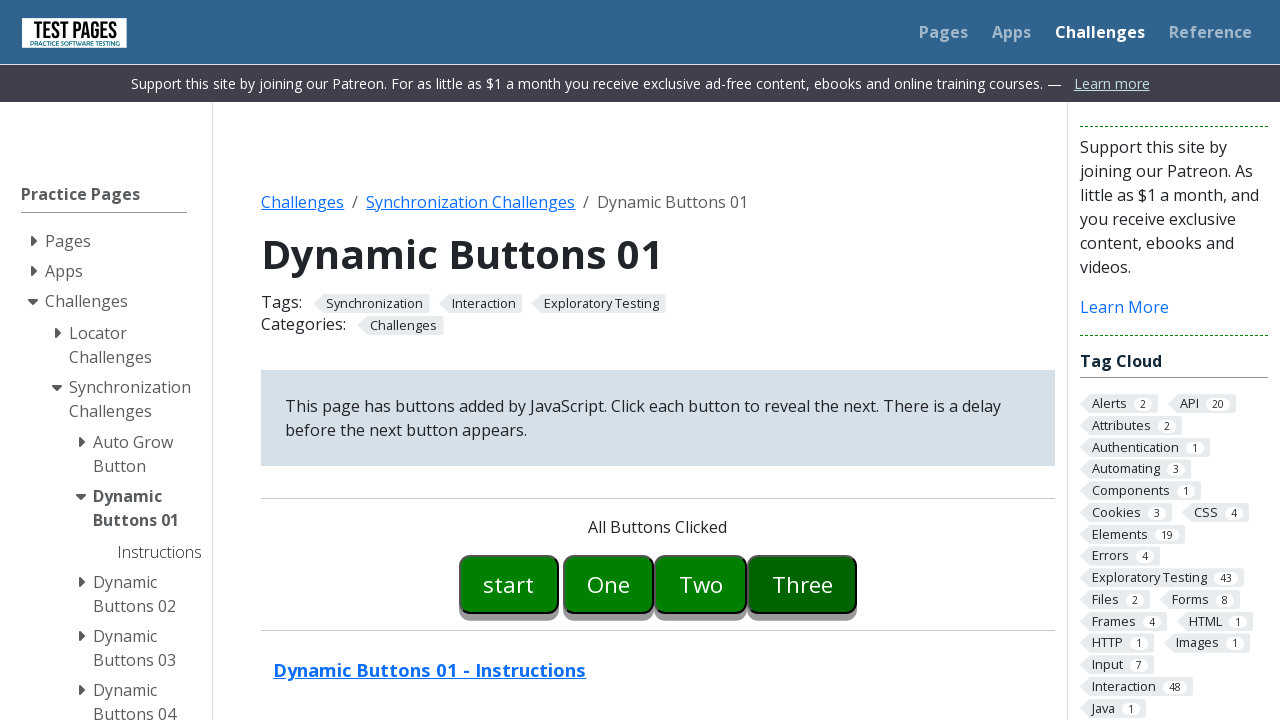

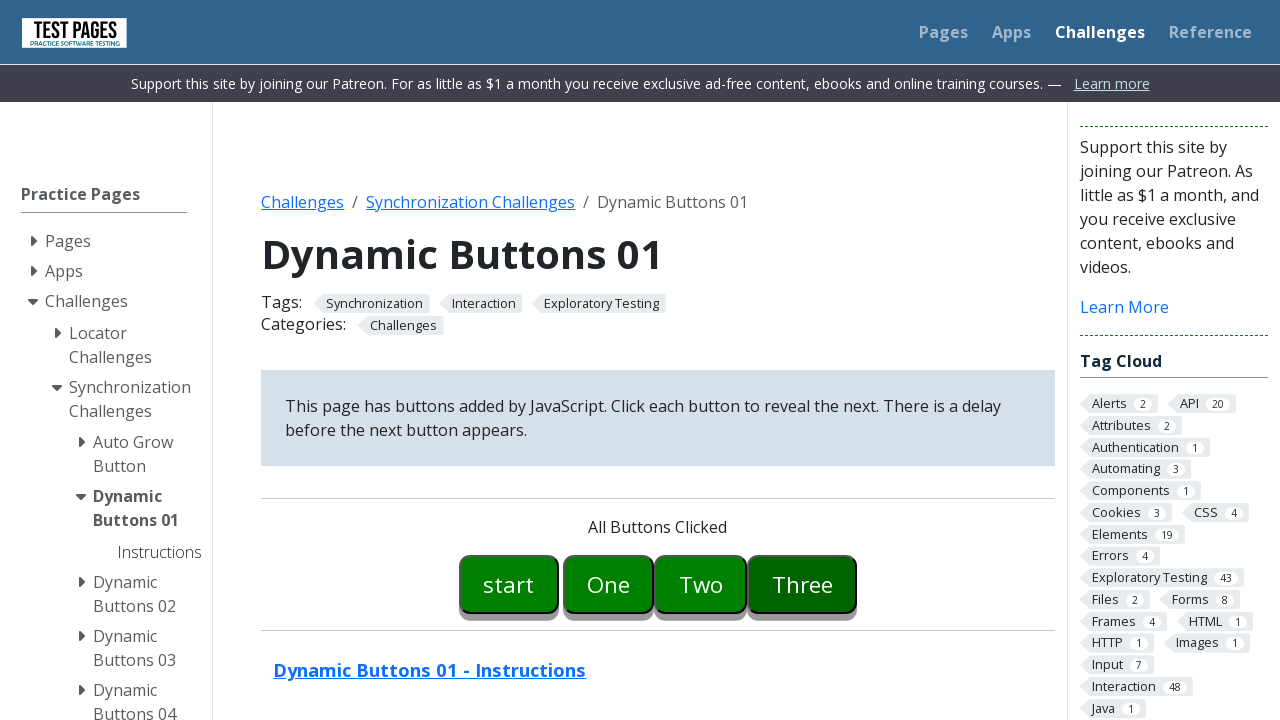